Tests dropdown selection functionality by selecting values using different methods (label, value, index) and verifies that a specific option exists in the dropdown. Also tests multi-select dropdown by selecting multiple hobbies.

Starting URL: https://freelance-learn-automation.vercel.app/signup

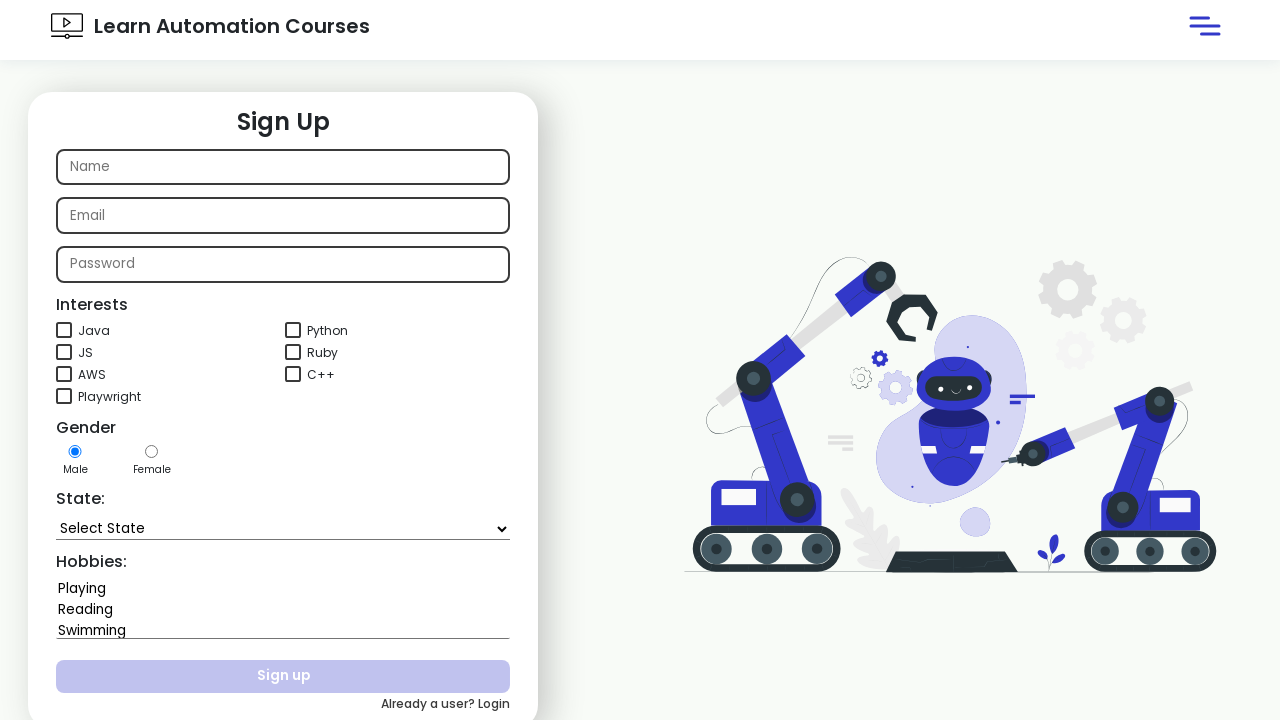

Selected 'Goa' from state dropdown by label on #state
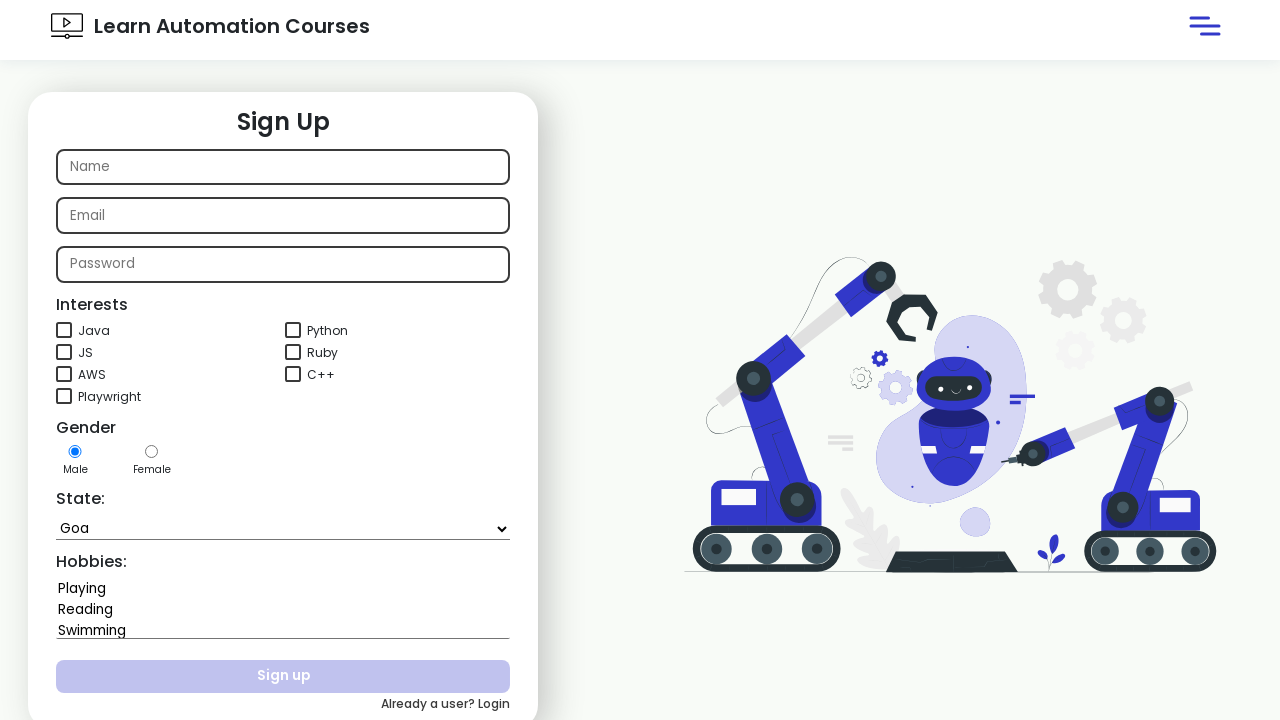

Selected 'Himachal Pradesh' from state dropdown by value on #state
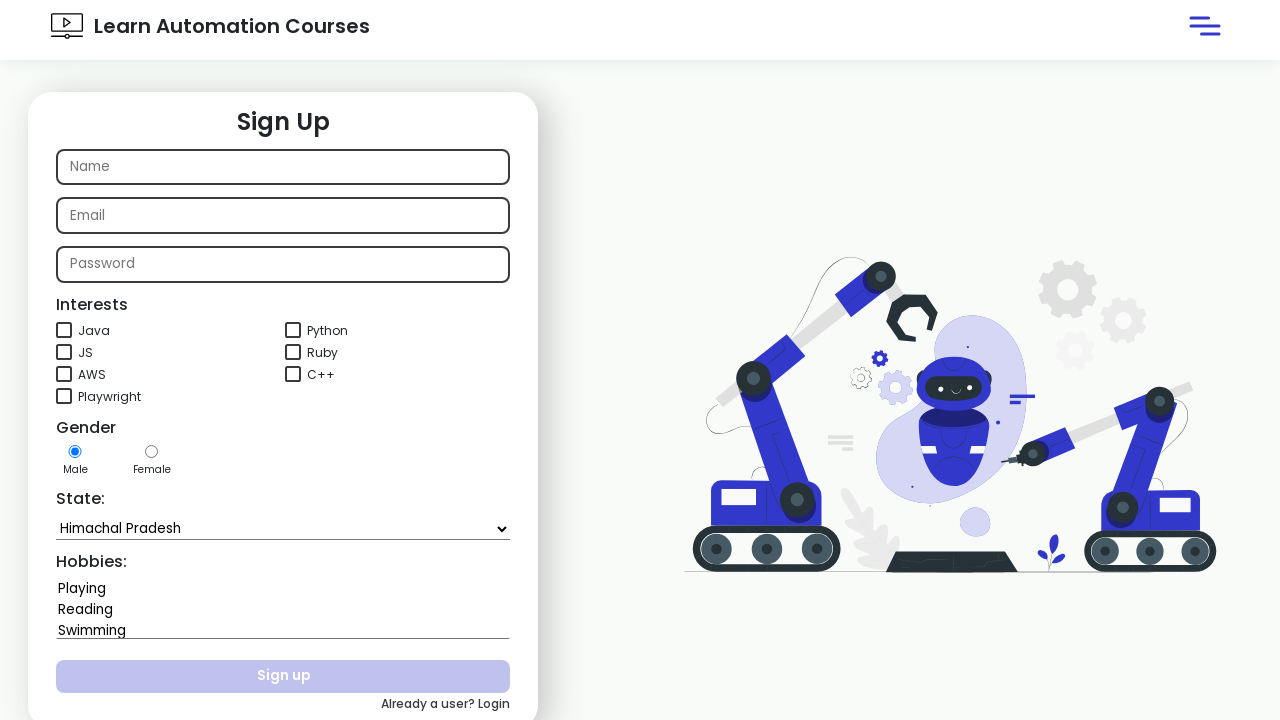

Selected state dropdown option at index 3 on #state
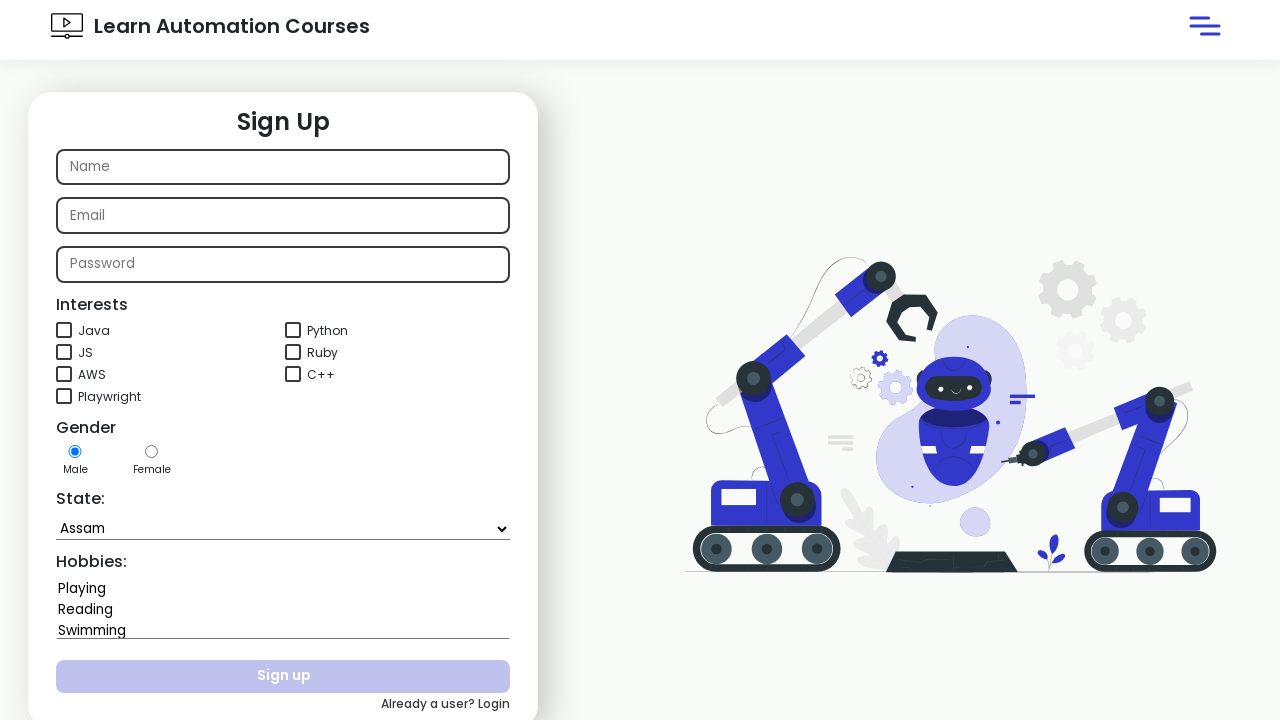

Retrieved state dropdown element
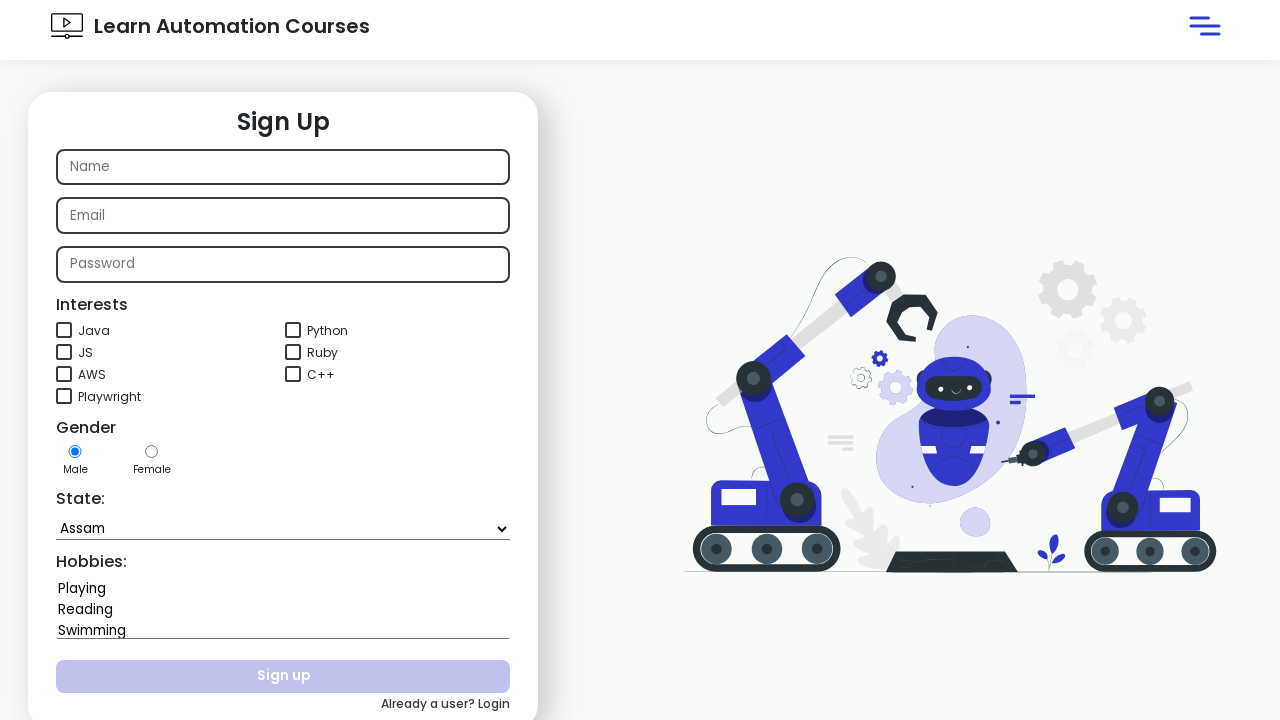

Retrieved all options from state dropdown
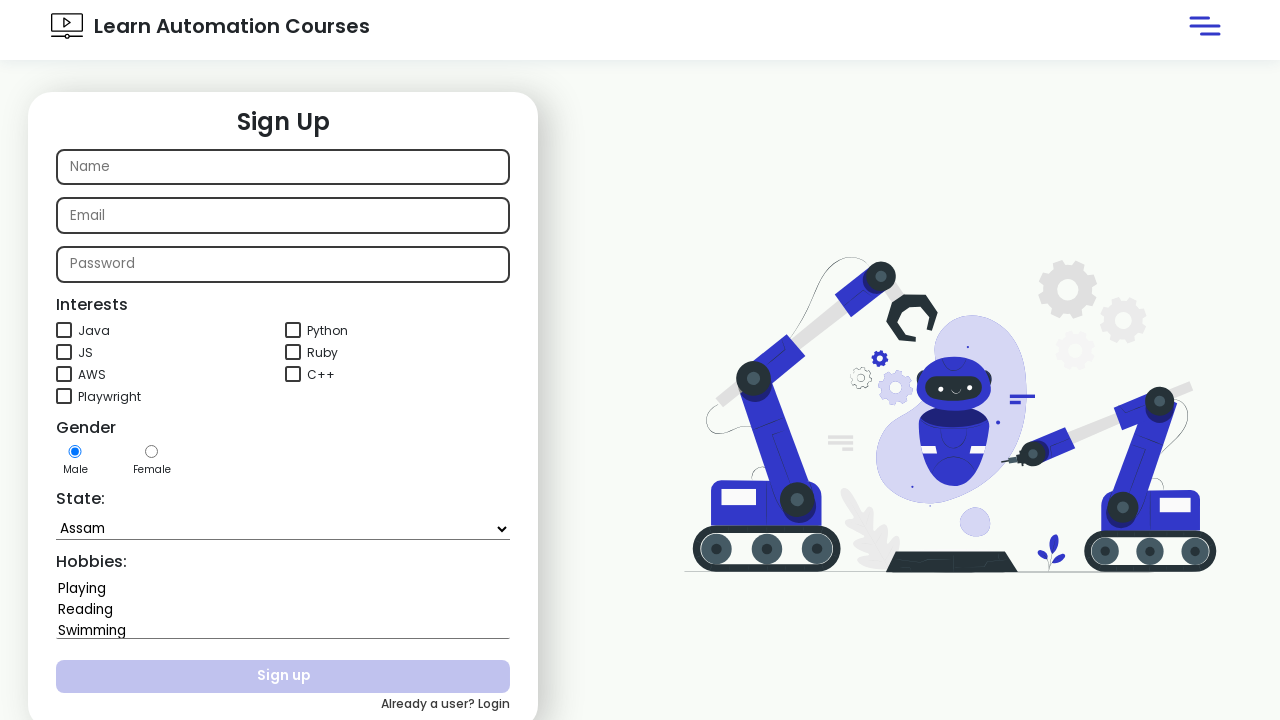

Verified that 'Rajasthan' option exists in state dropdown
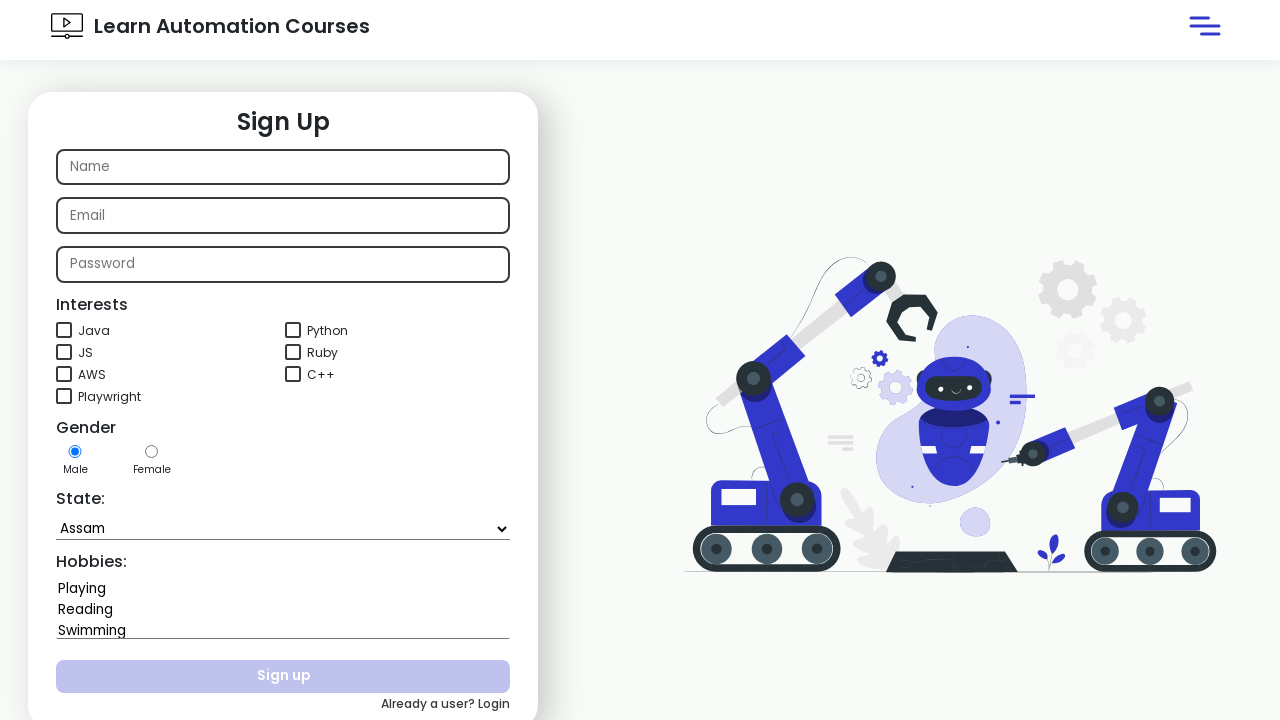

Assertion passed: Rajasthan option found in dropdown
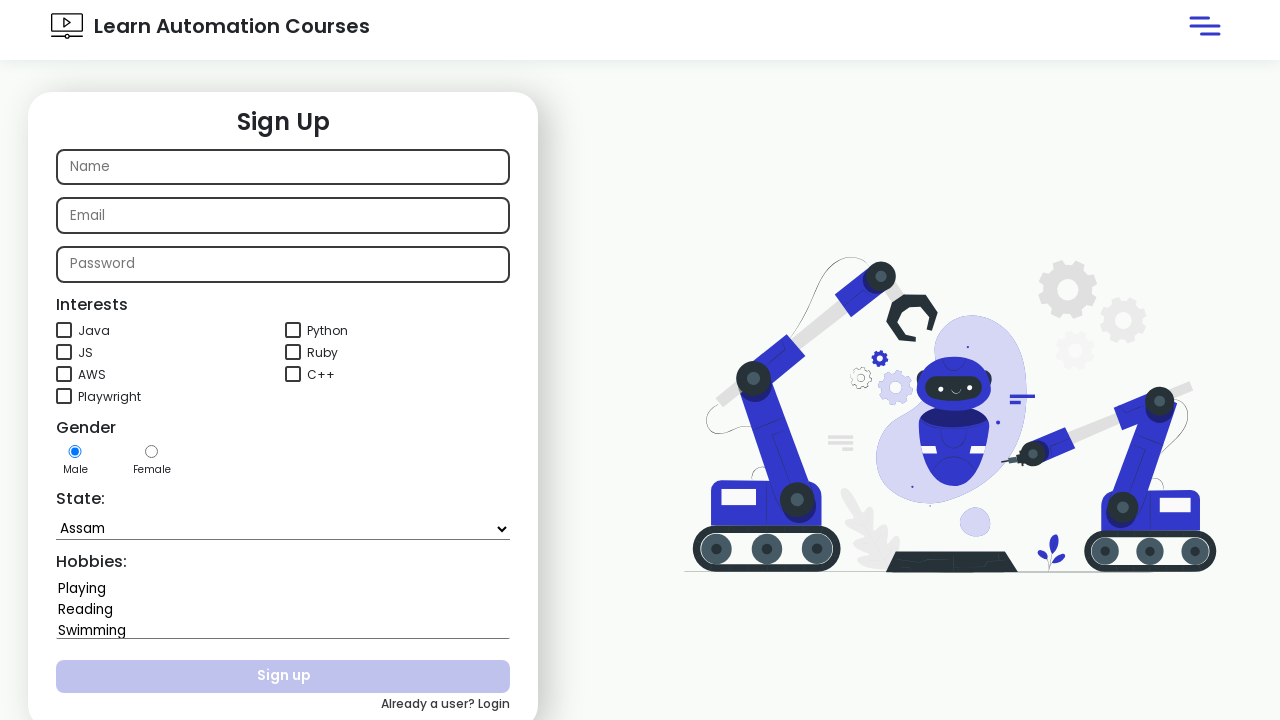

Selected multiple hobbies: 'Playing' and 'Swimming' on #hobbies
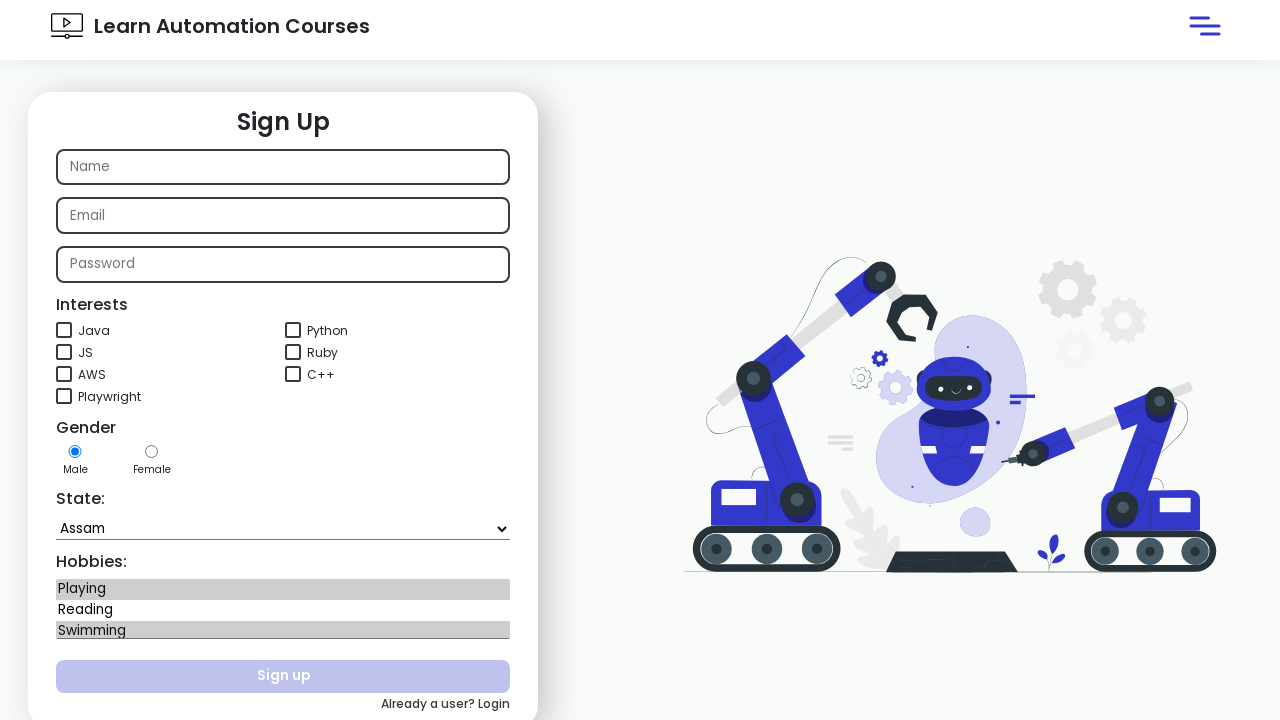

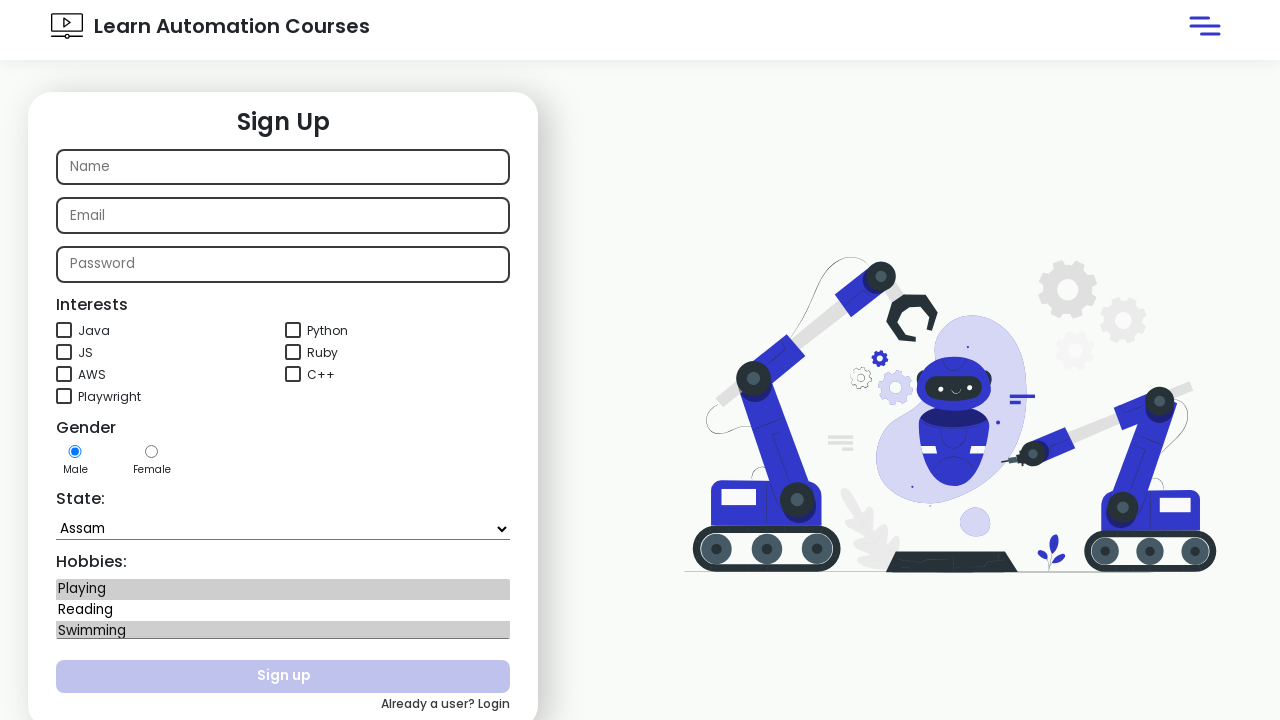